Tests searching for a non-existing keyword "thisaddoesntexist" to verify the "No Adverts" message is displayed.

Starting URL: http://junkmail.co.za/

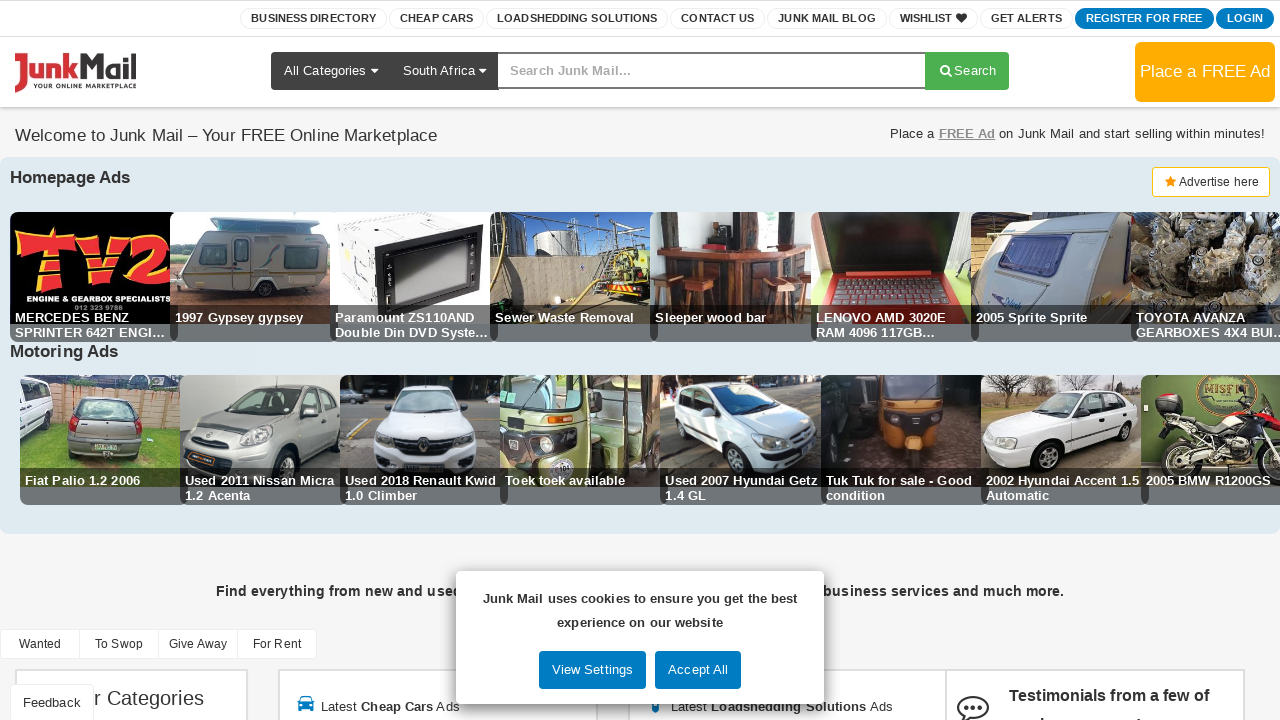

Cleared the search input field on .form-control
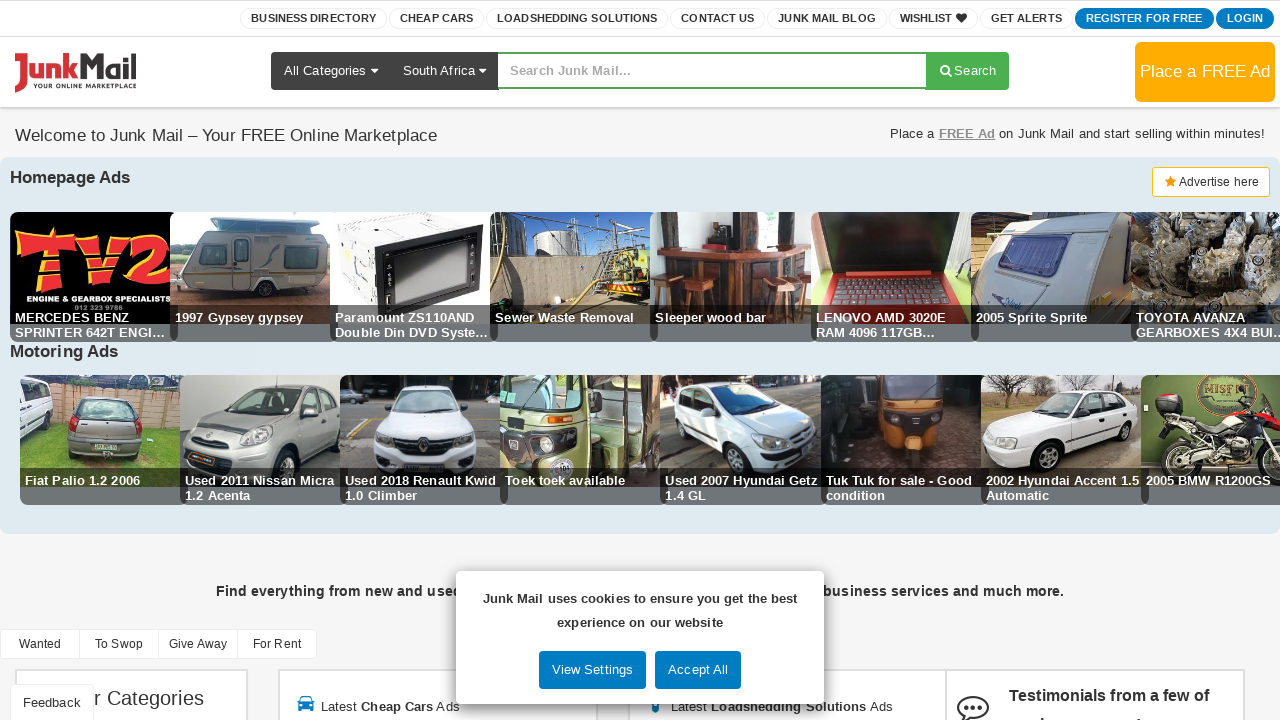

Entered non-existing keyword 'thisaddoesntexist' in search field on .form-control
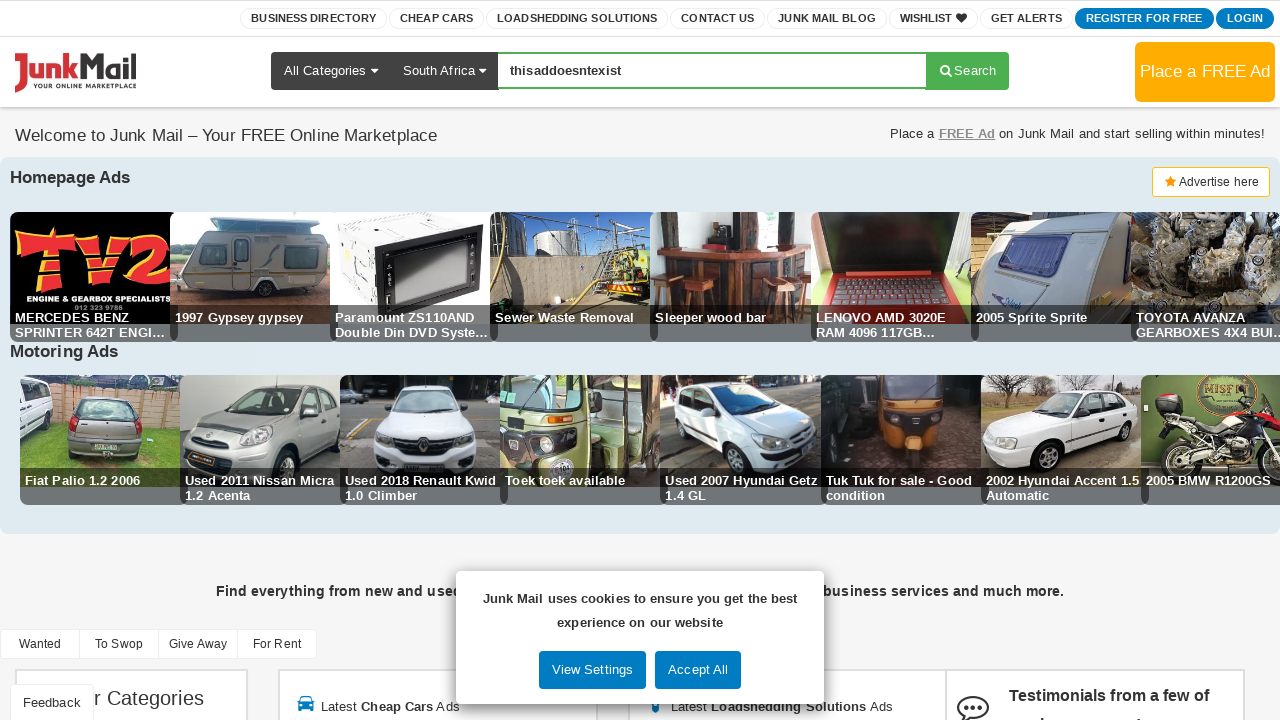

Clicked on navigation bar to close any dropdowns at (640, 54) on xpath=//body[@id='top']/nav
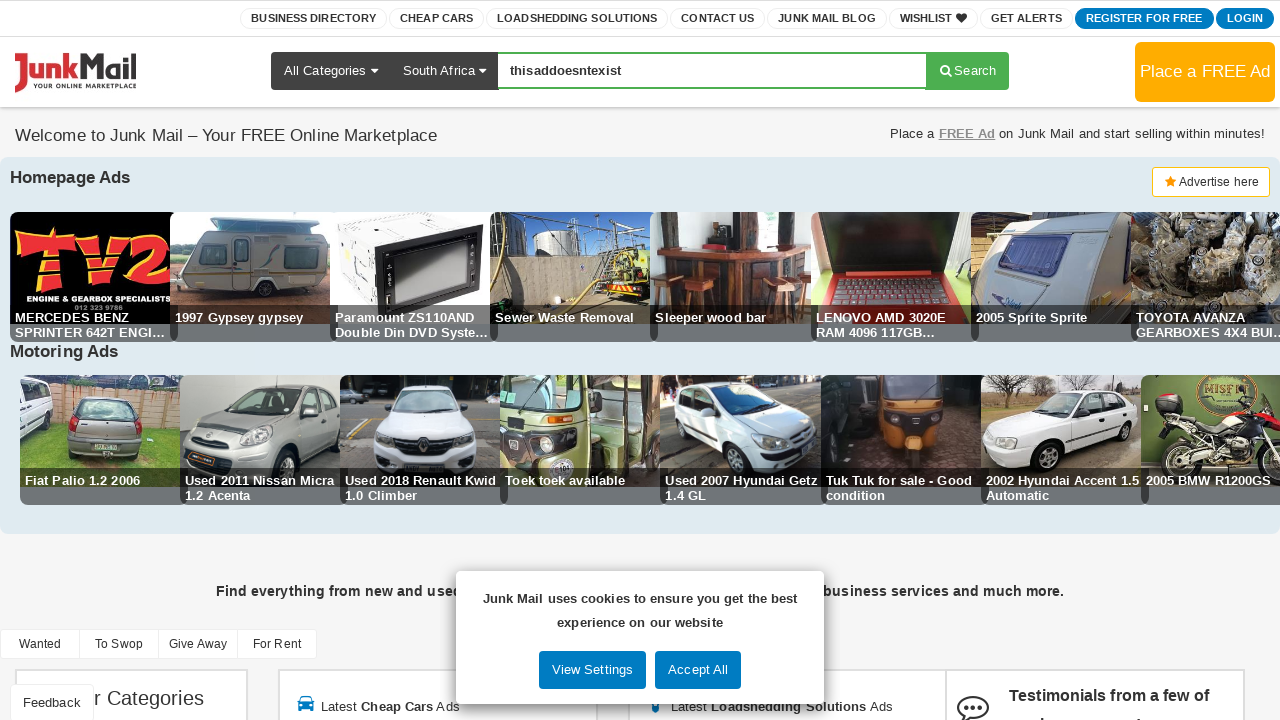

Clicked the search button at (975, 70) on xpath=//a[@id='btnClick']/span
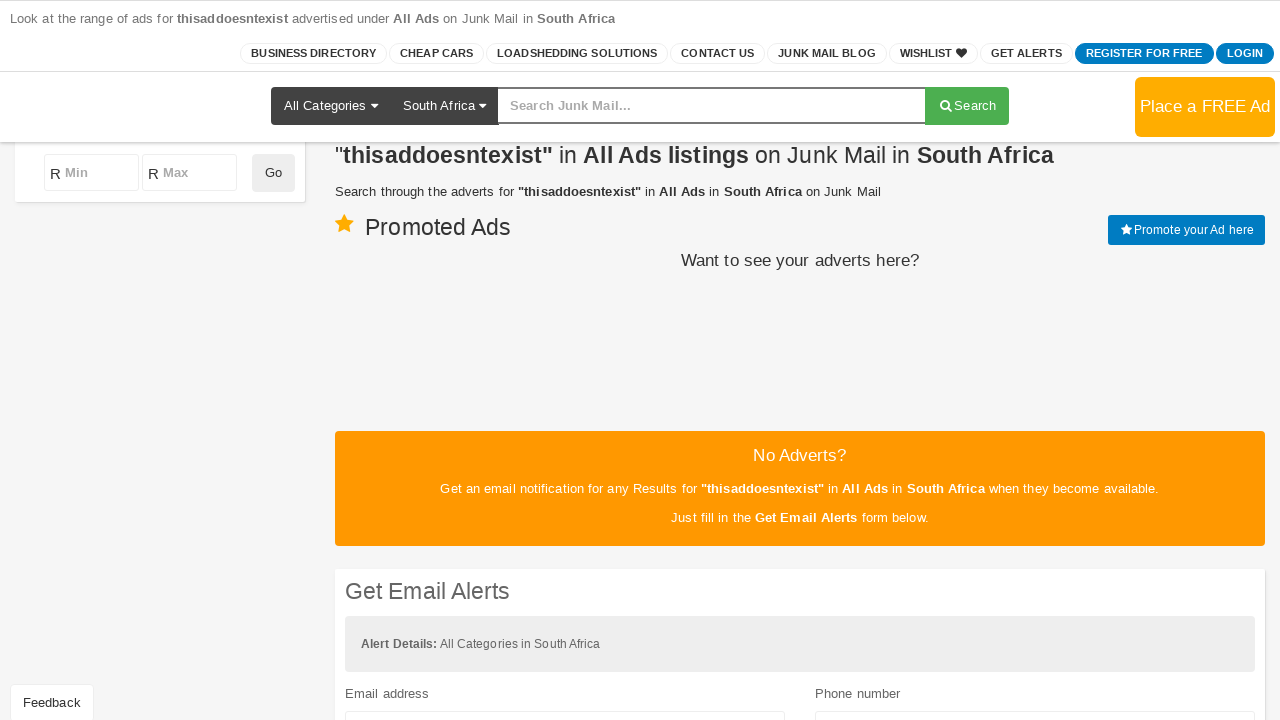

Verified 'No Adverts' message is displayed for non-existing keyword
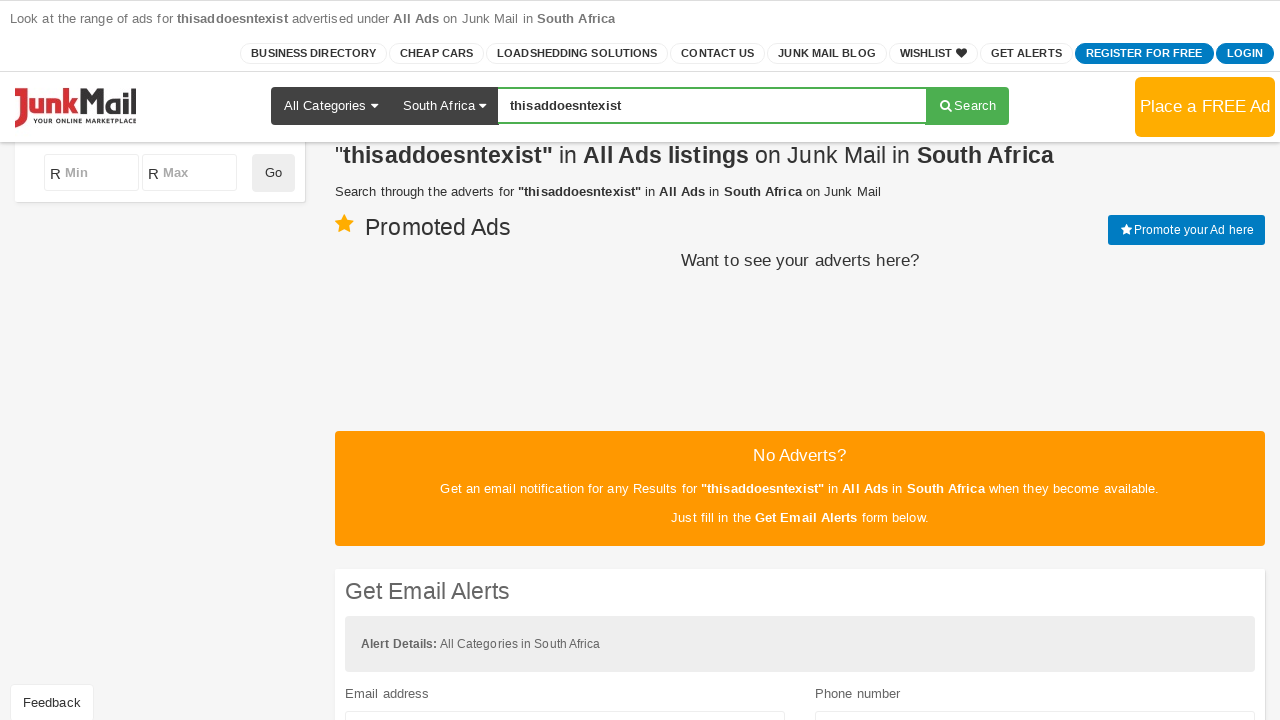

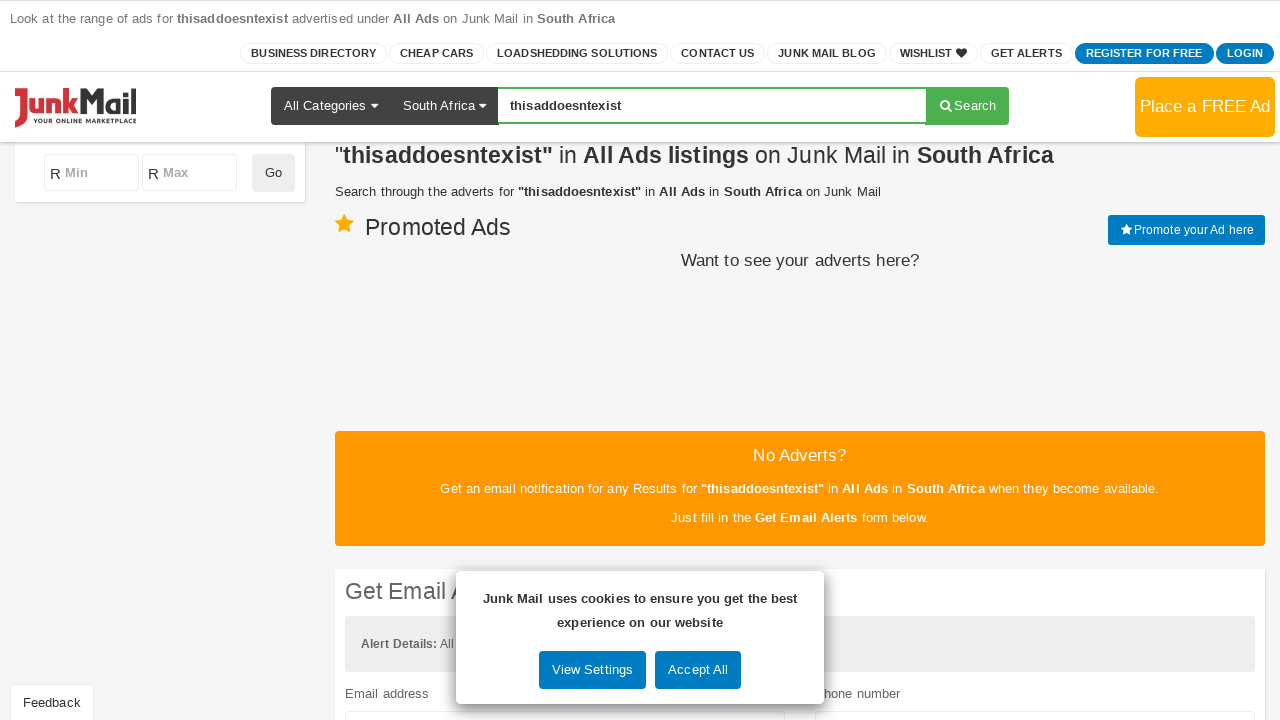